Tests the search functionality on python.org by entering "pycon" in the search field and submitting the search, then verifying results are found.

Starting URL: http://www.python.org

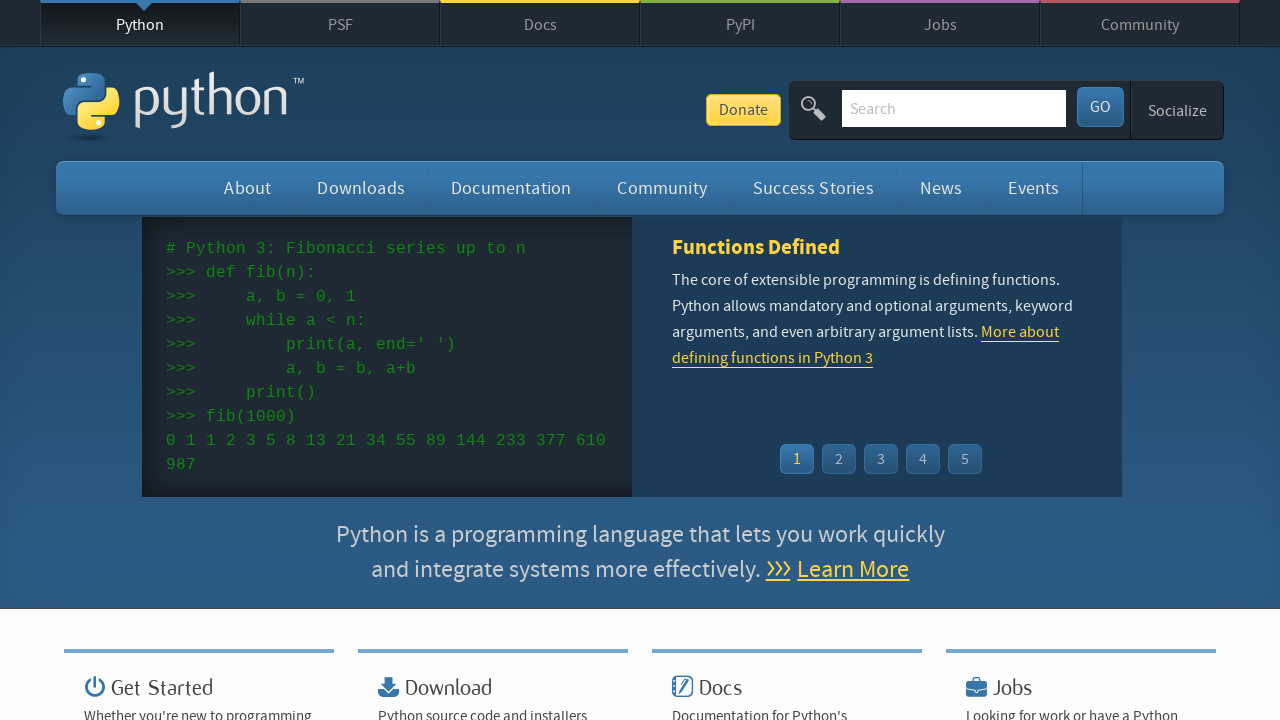

Verified page title contains 'Python'
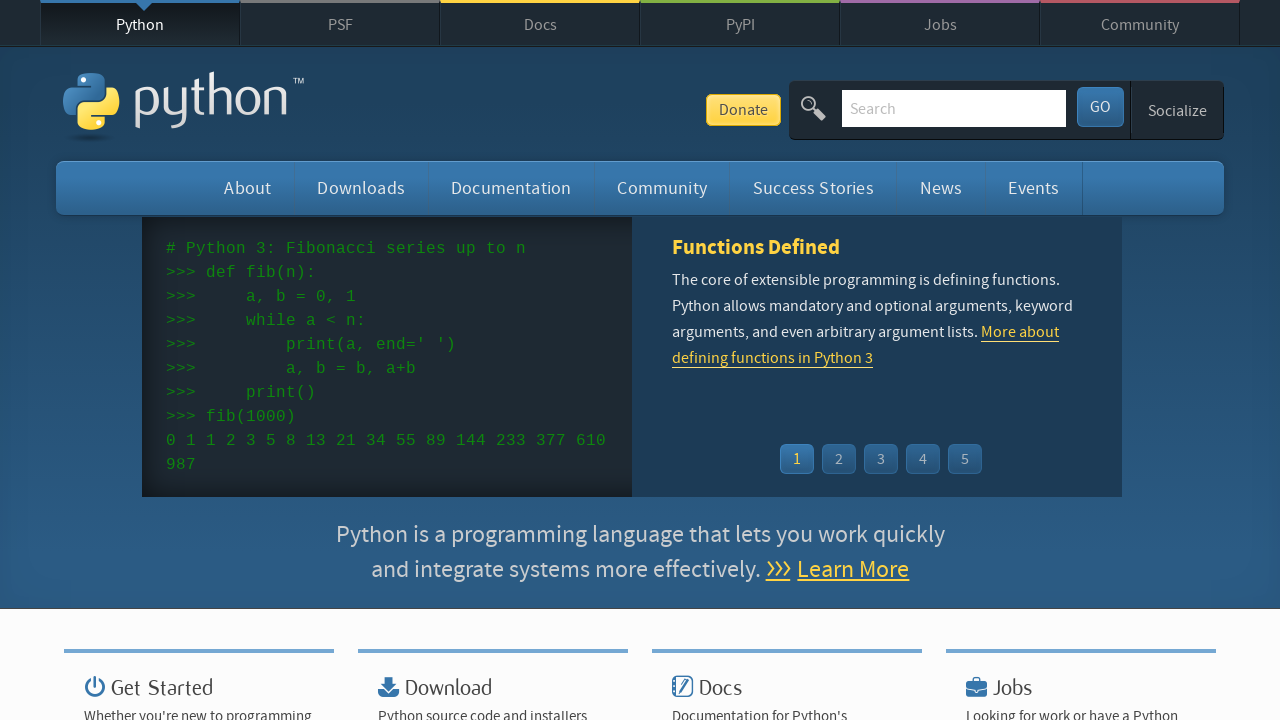

Filled search field with 'pycon' on input[name='q']
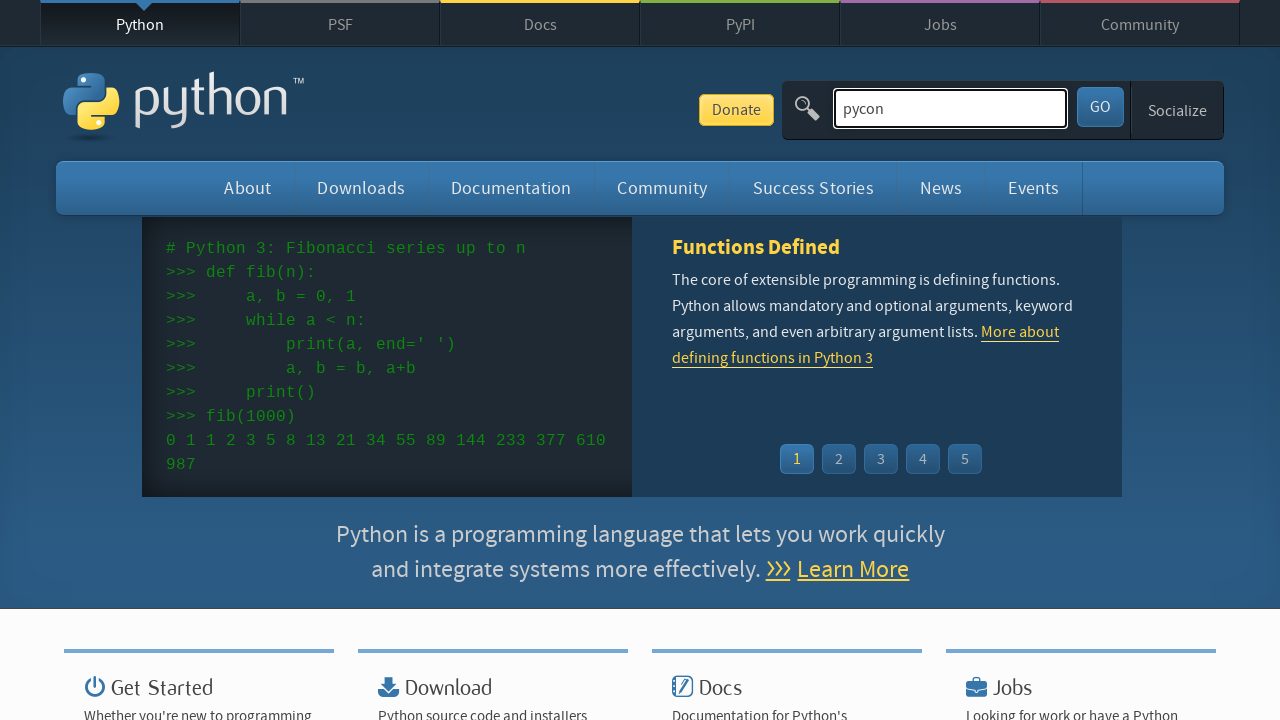

Pressed Enter to submit search on input[name='q']
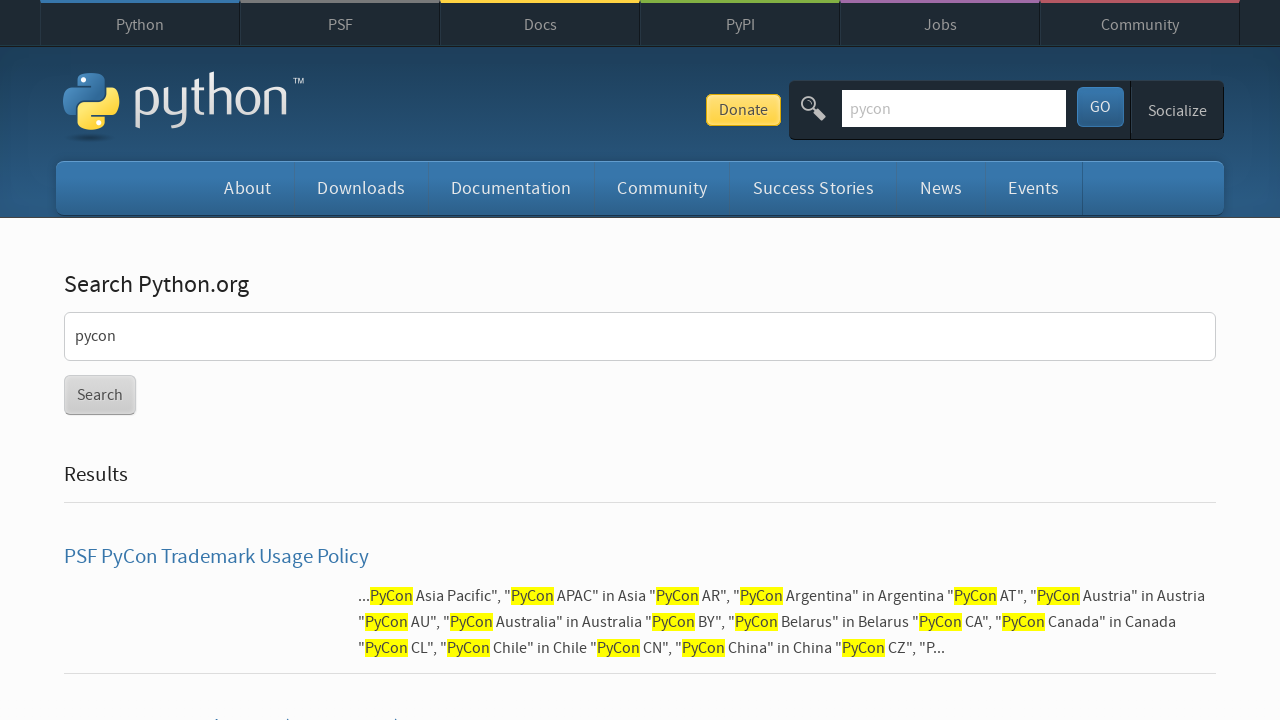

Page loaded and DOM content ready
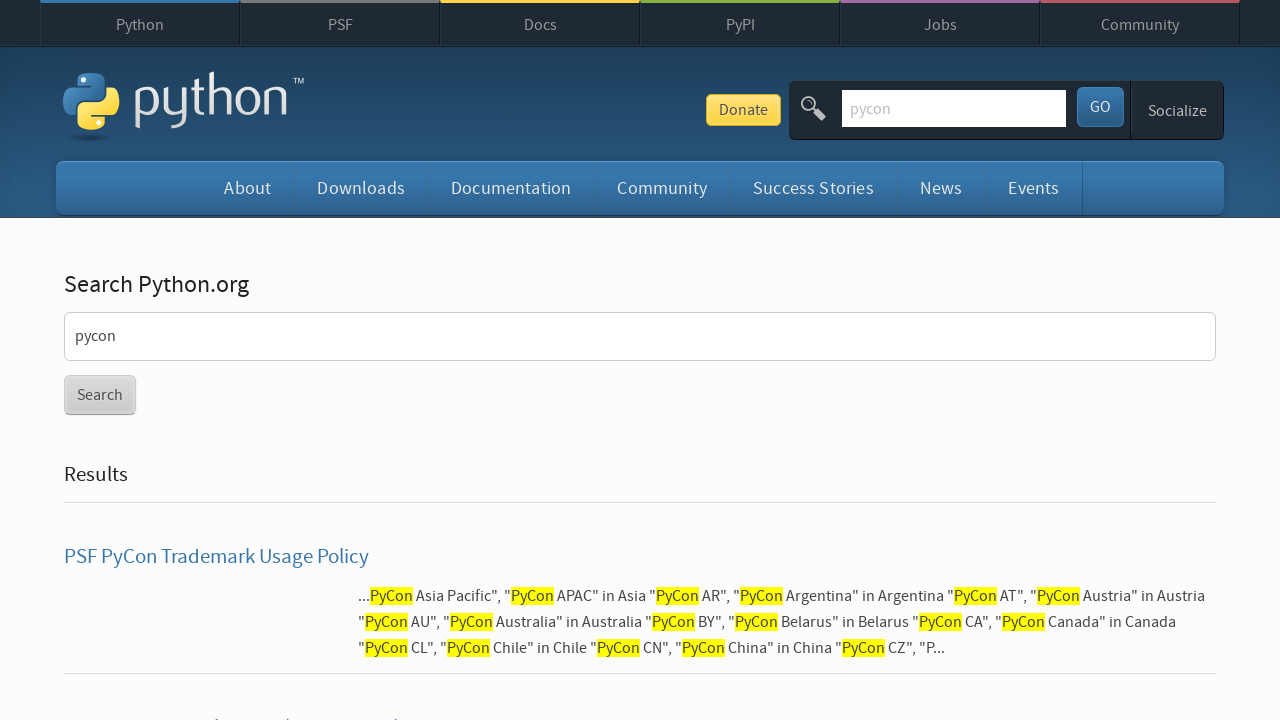

Verified search results were found (no 'No results found' message)
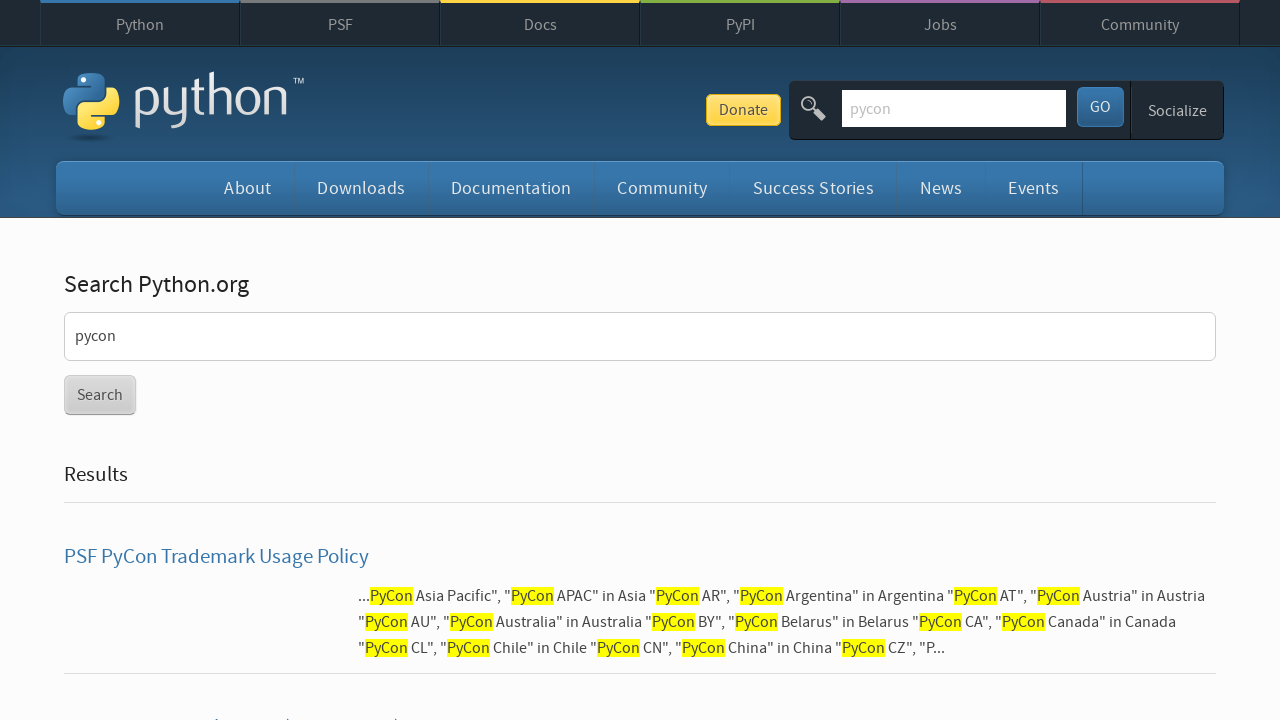

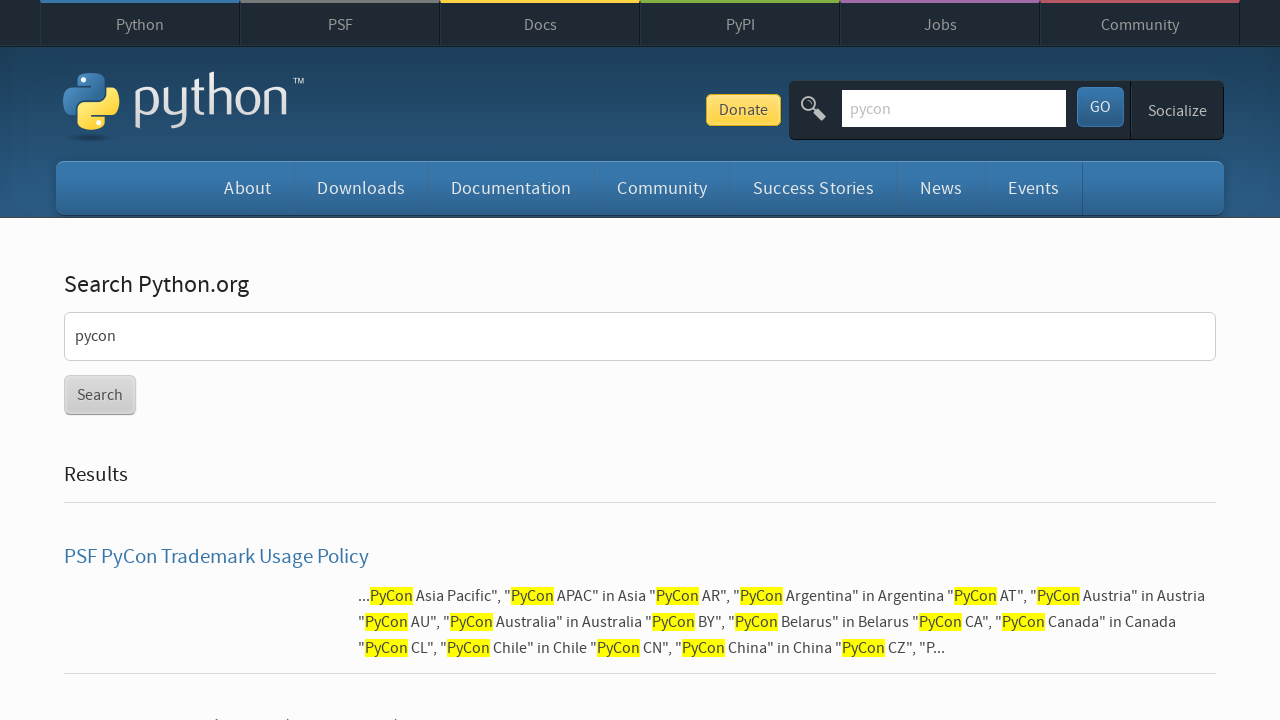